Tests dynamic content loading by clicking a start button and waiting for dynamically loaded content to appear

Starting URL: https://the-internet.herokuapp.com/dynamic_loading/1

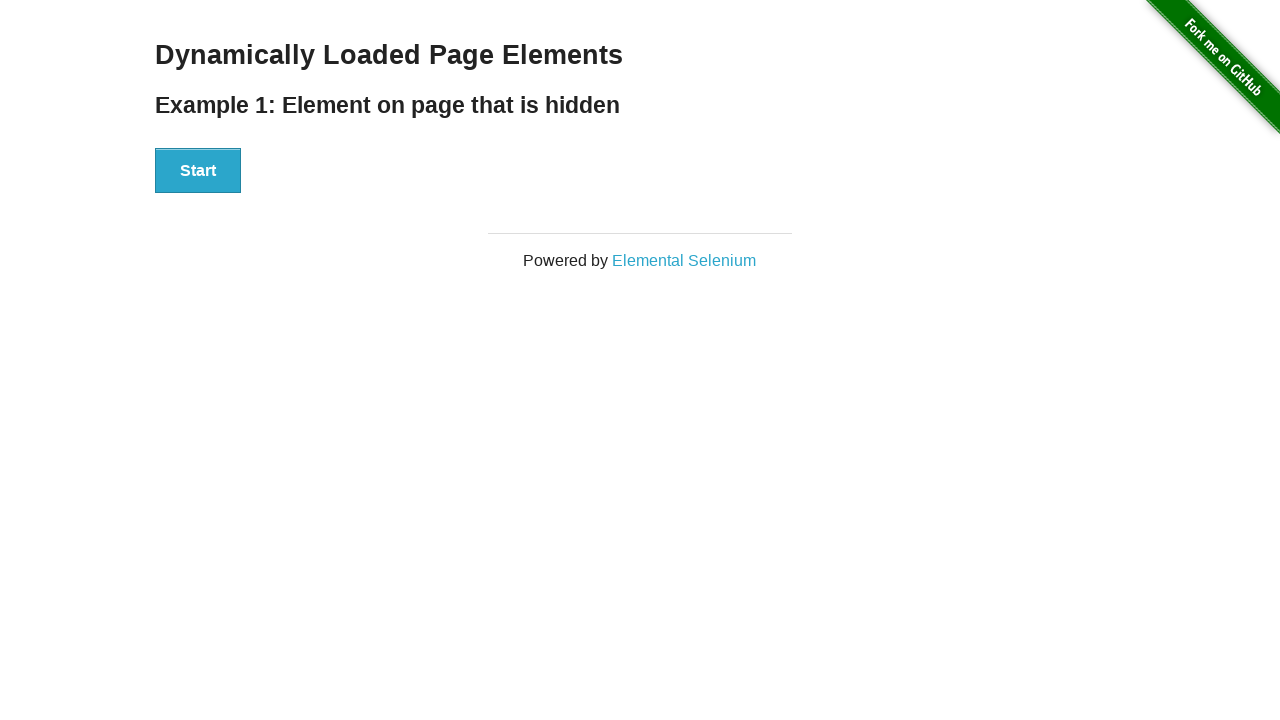

Clicked the Start button to trigger dynamic loading at (198, 171) on xpath=//button[.='Start']
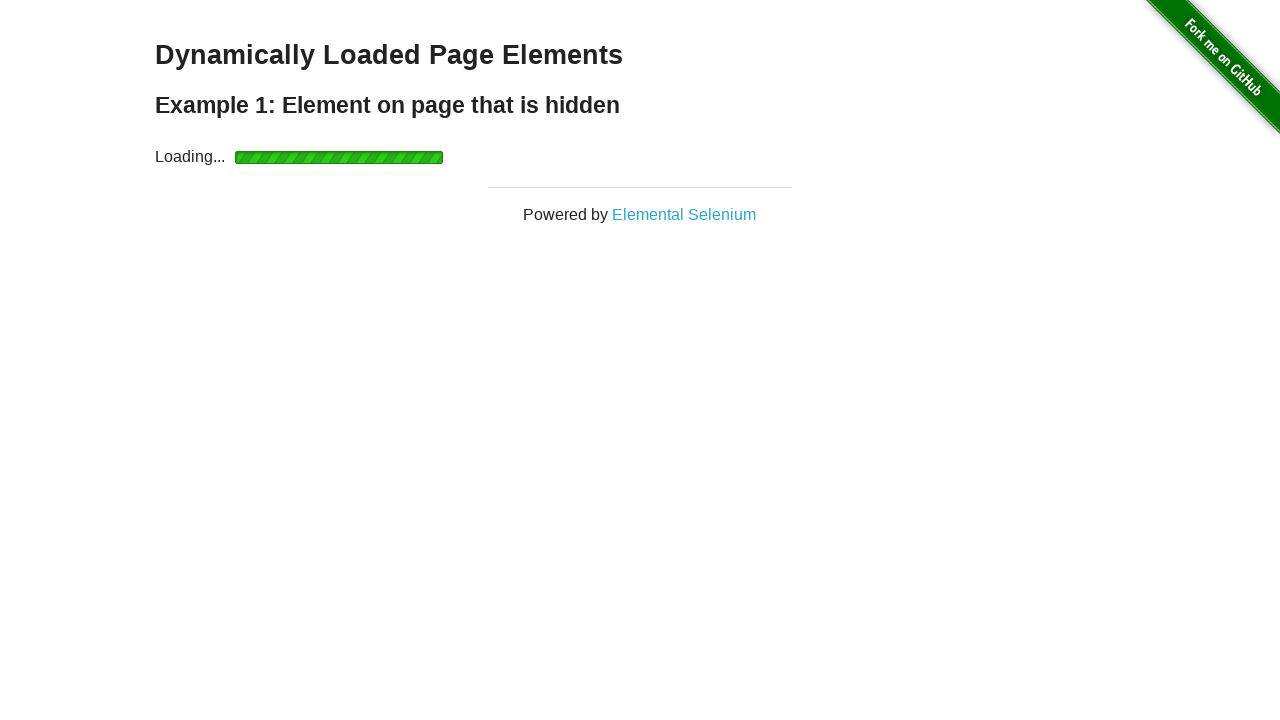

Dynamically loaded content appeared (finish element became visible)
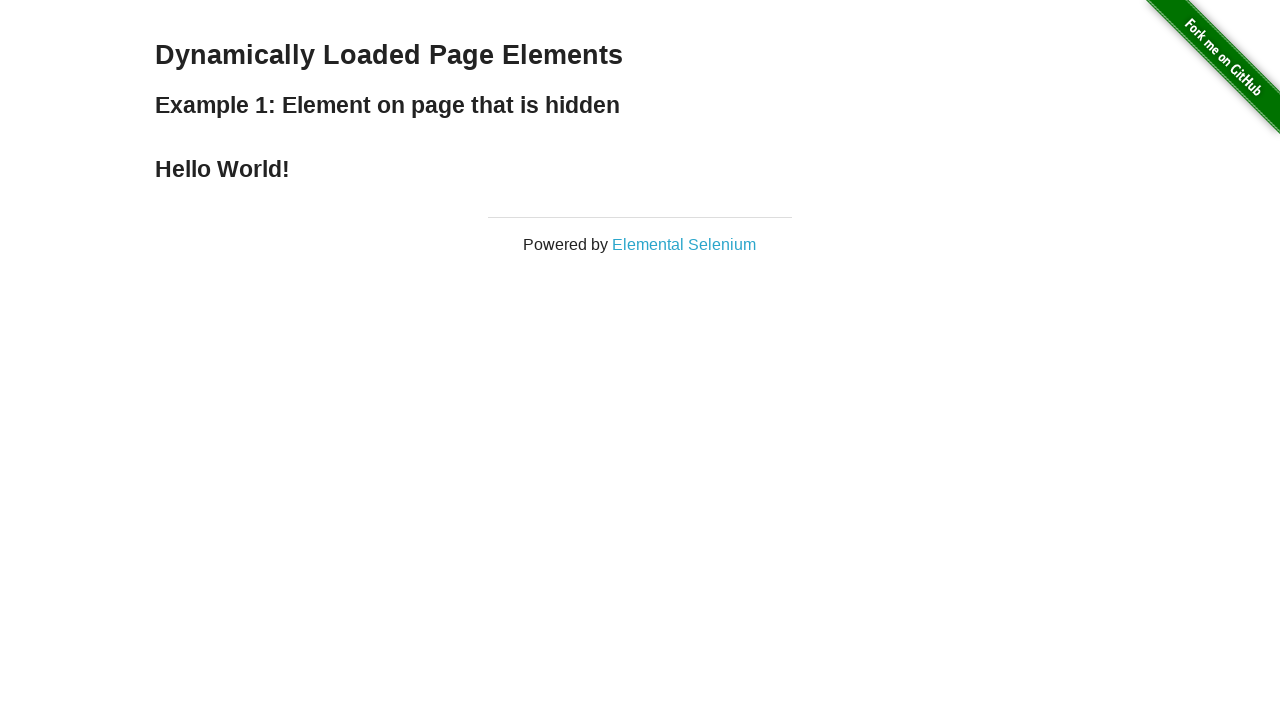

Retrieved text from dynamically loaded element: '
    Hello World!
  '
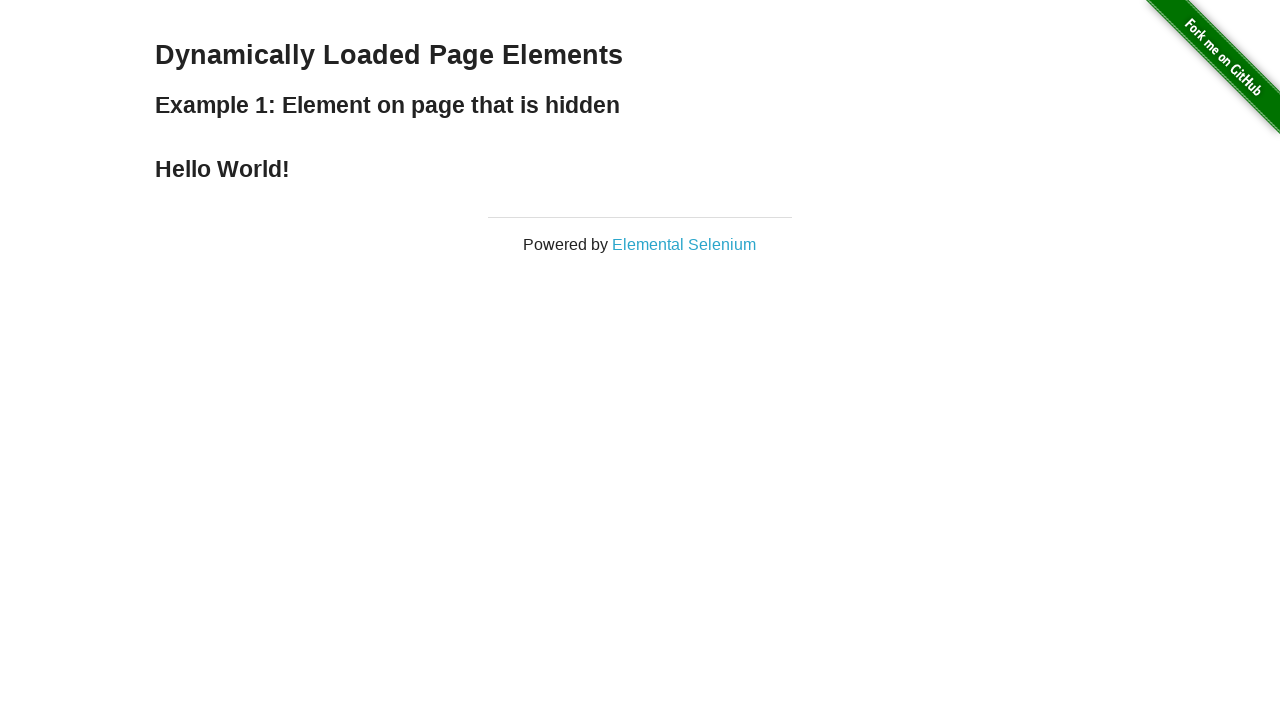

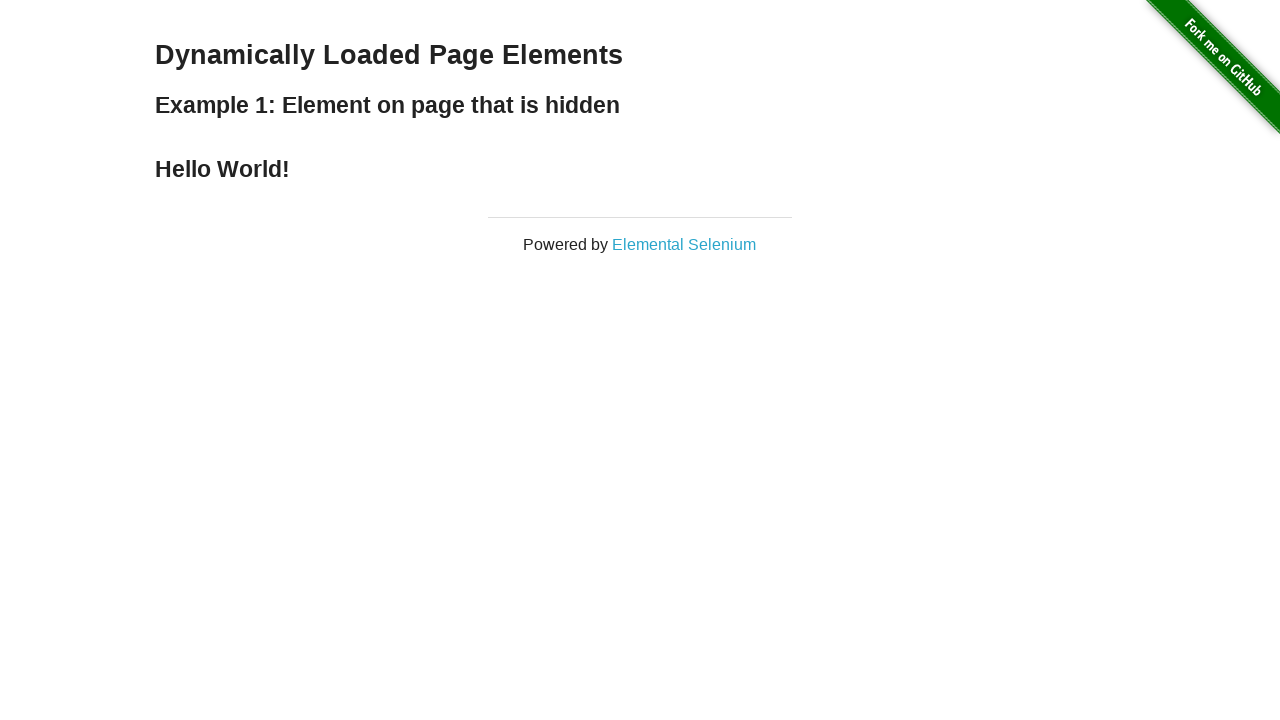